Tests product search functionality on testotomasyonu.com by searching for "dress" and verifying that products are found in the search results

Starting URL: https://www.testotomasyonu.com

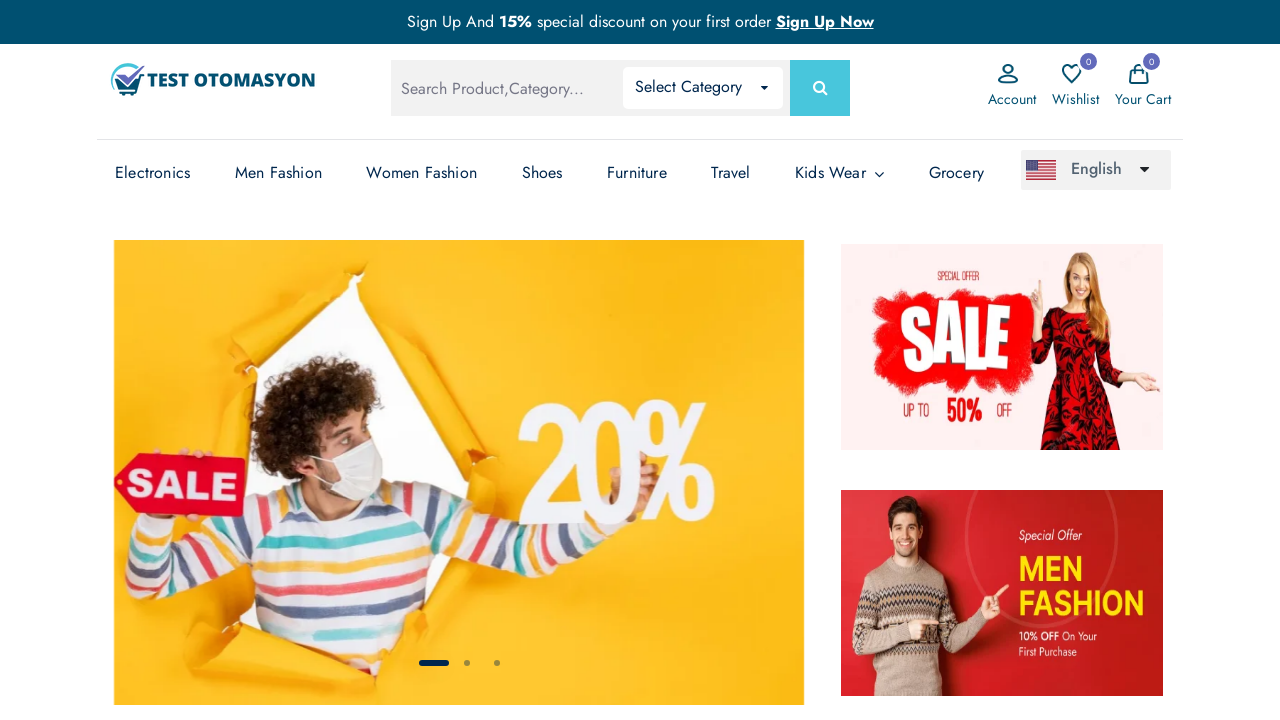

Filled search box with 'dress' on #global-search
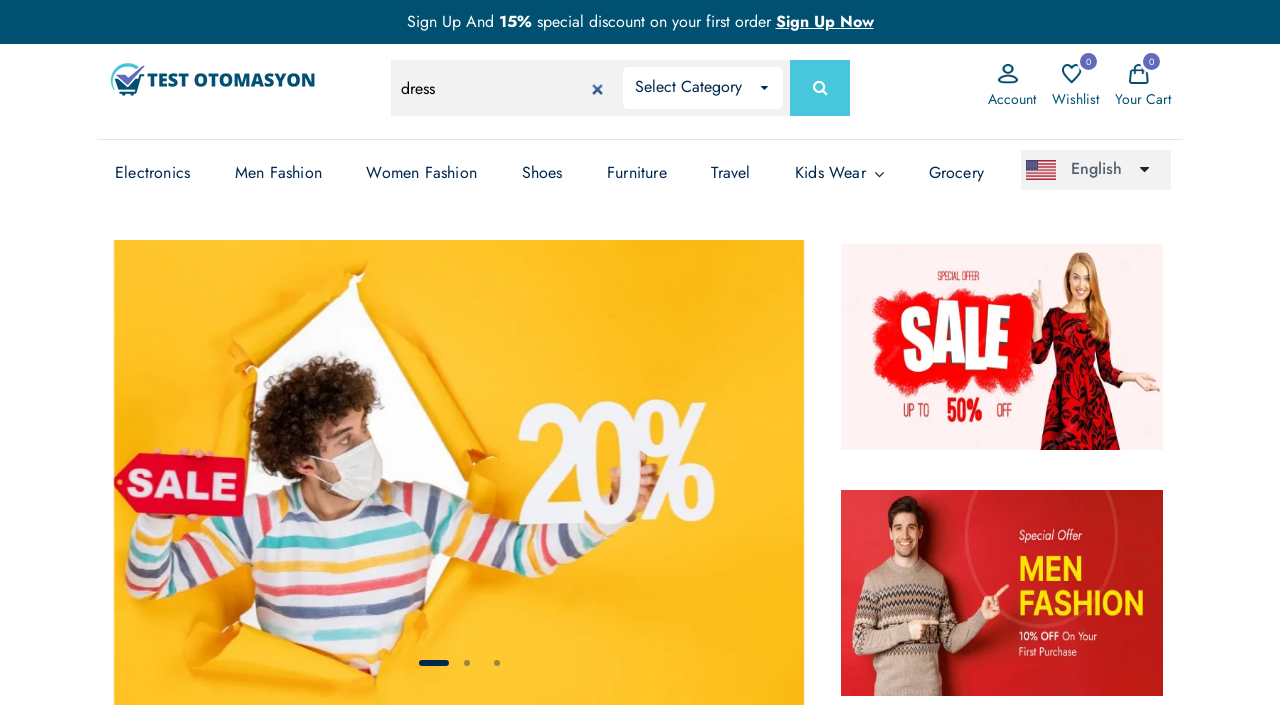

Pressed Enter to submit search on #global-search
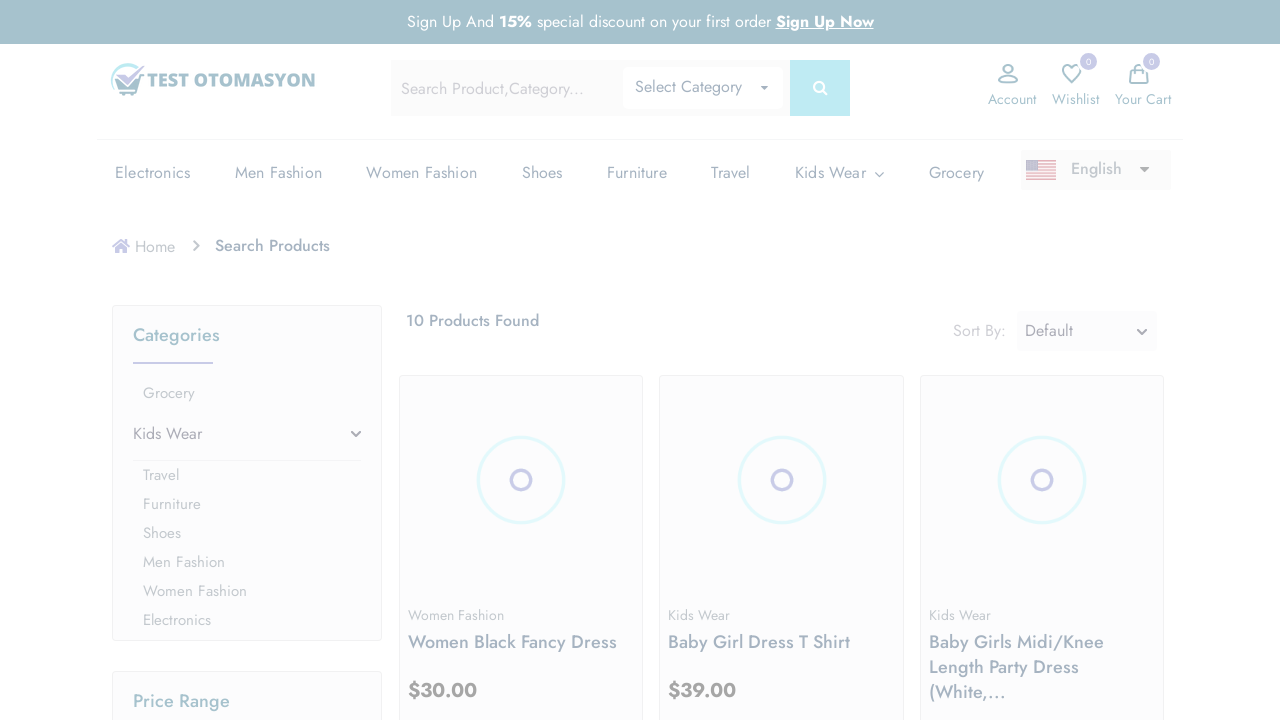

Search results loaded and product titles are visible
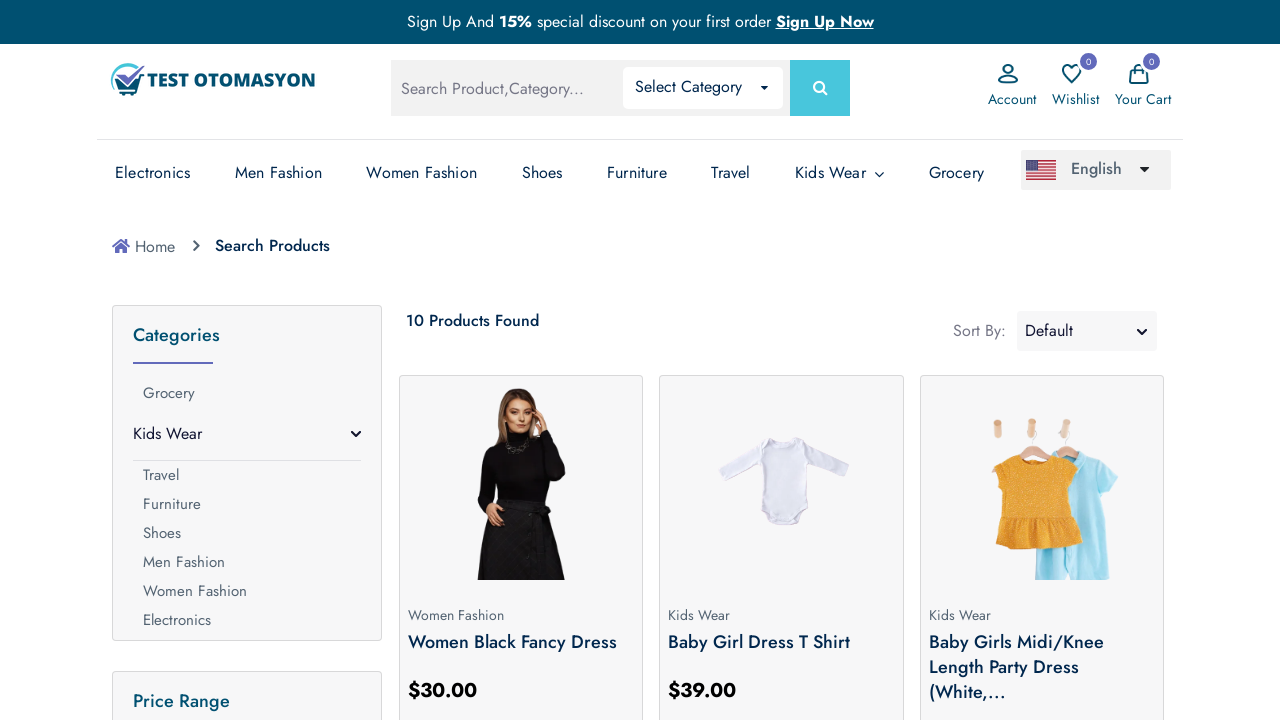

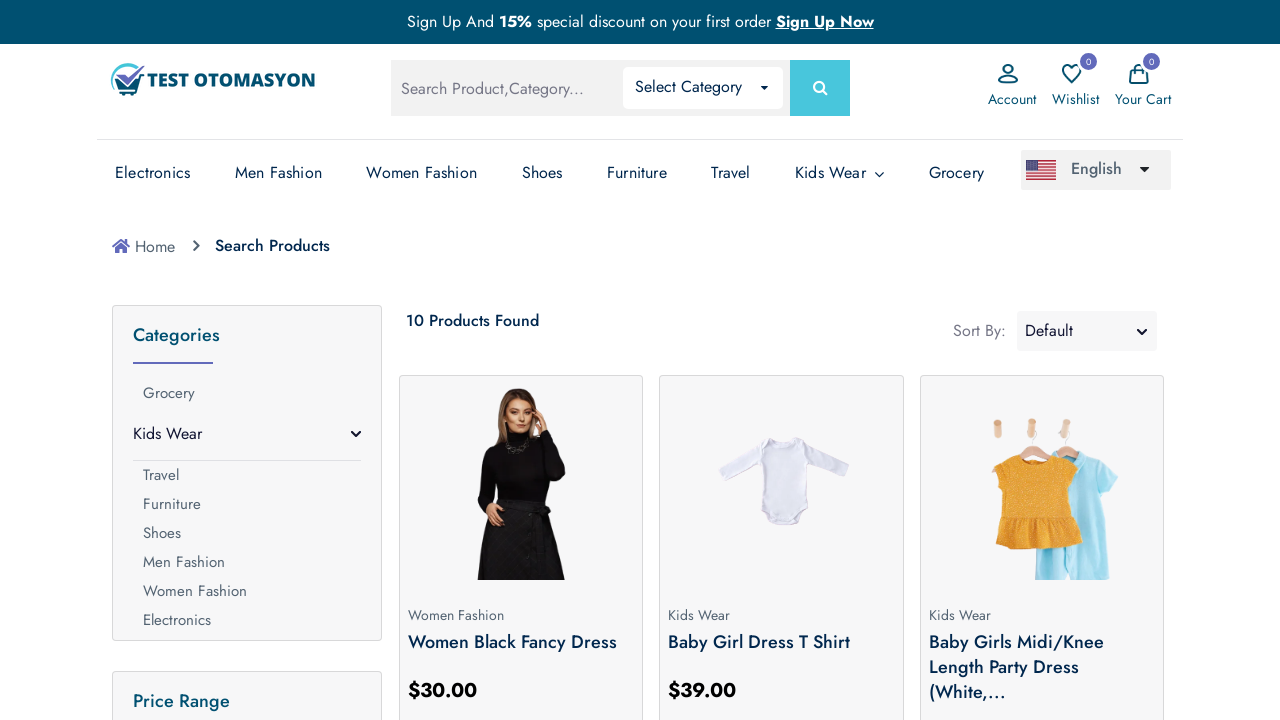